Tests jQuery UI checkbox/radio demo by switching to an iframe and clicking all bed type checkboxes

Starting URL: https://jqueryui.com/checkboxradio/

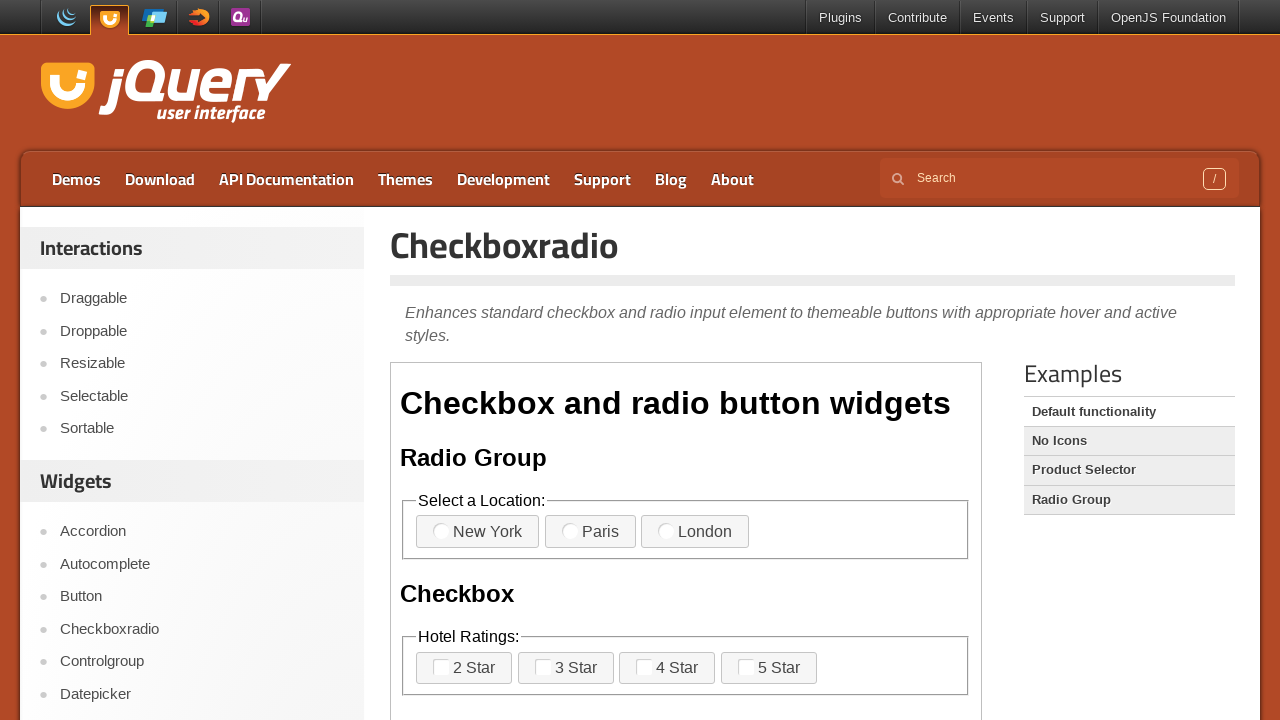

Located and switched to demo iframe
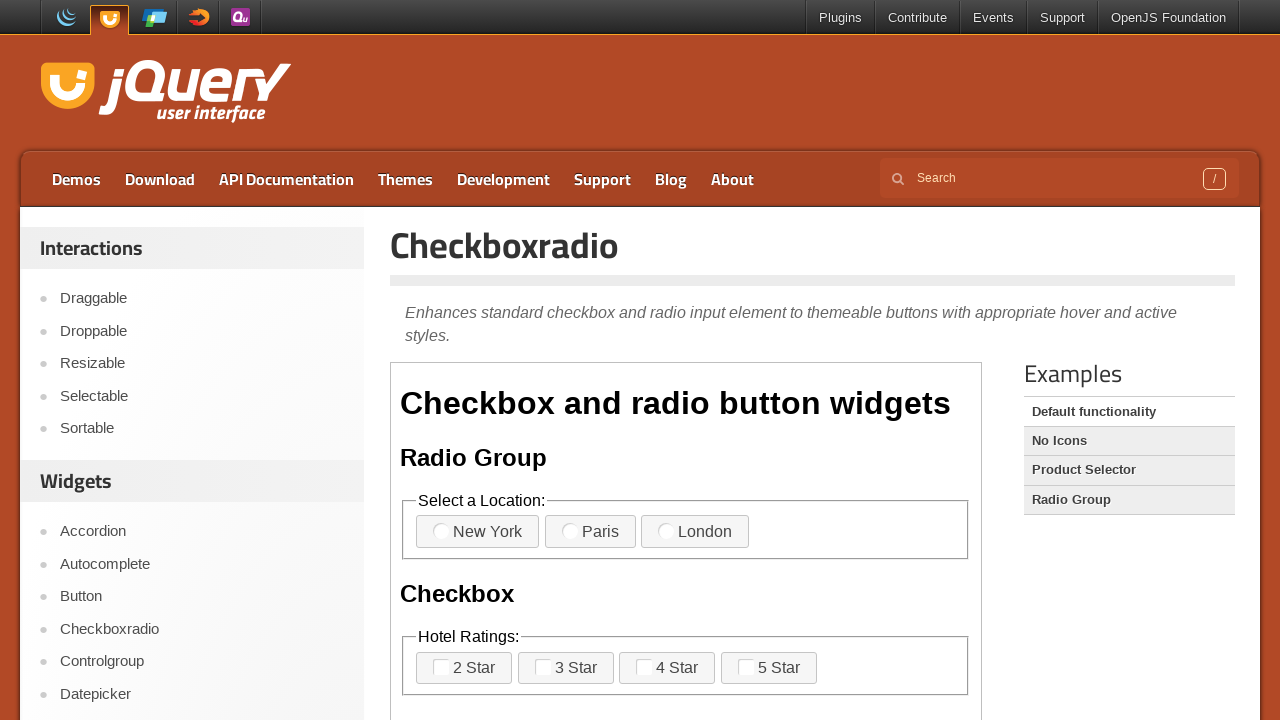

Located all bed type checkbox labels in iframe
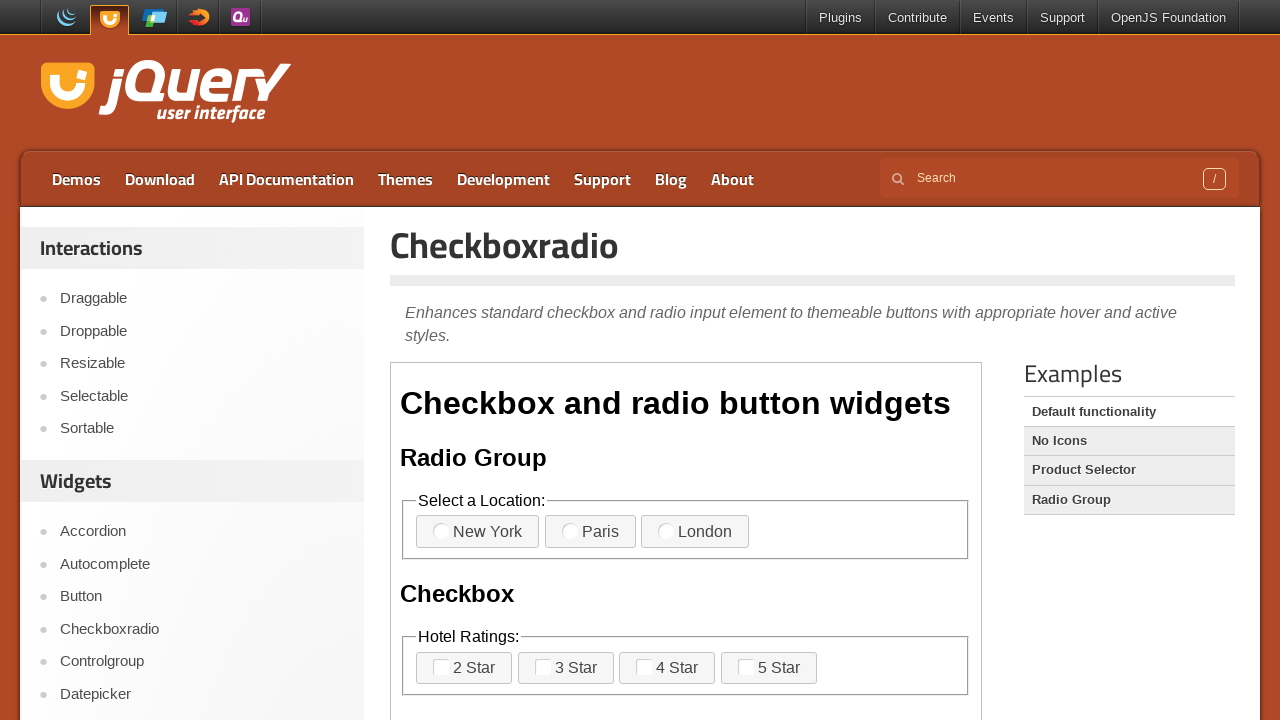

Found 4 bed type checkboxes to click
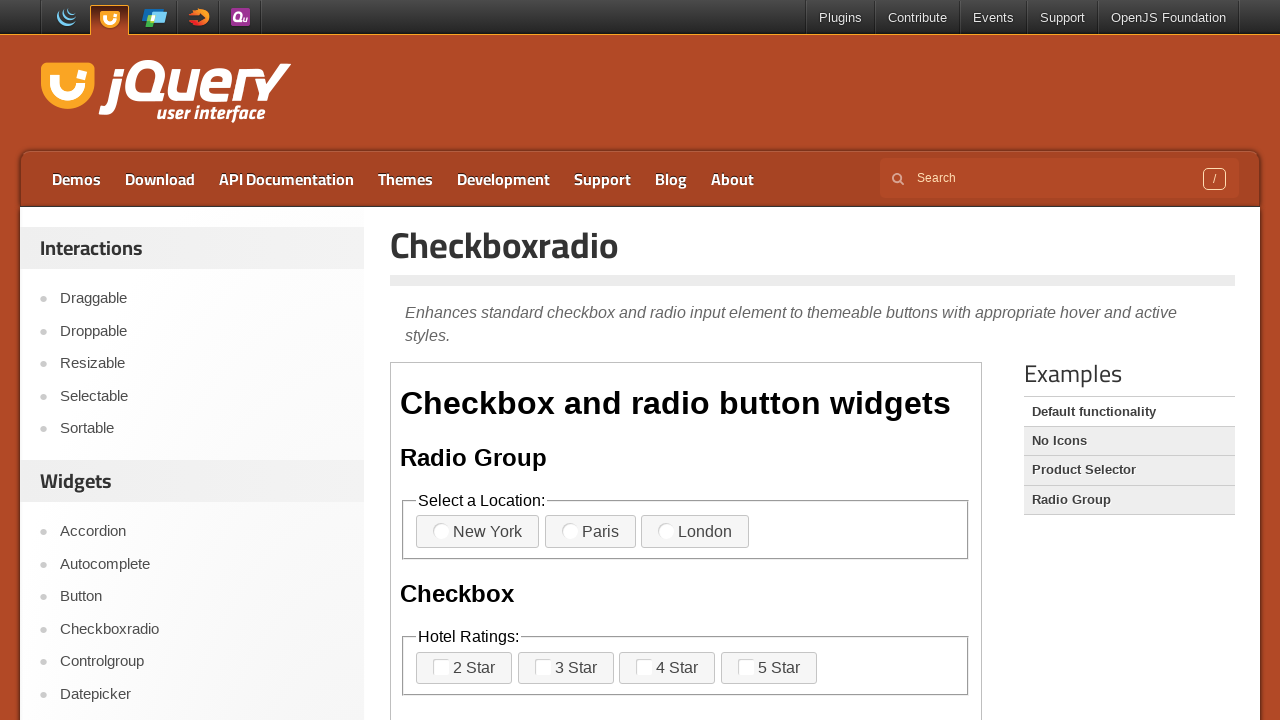

Clicked bed type checkbox 1 of 4 at (476, 361) on iframe.demo-frame >> internal:control=enter-frame >> xpath=//legend[normalize-sp
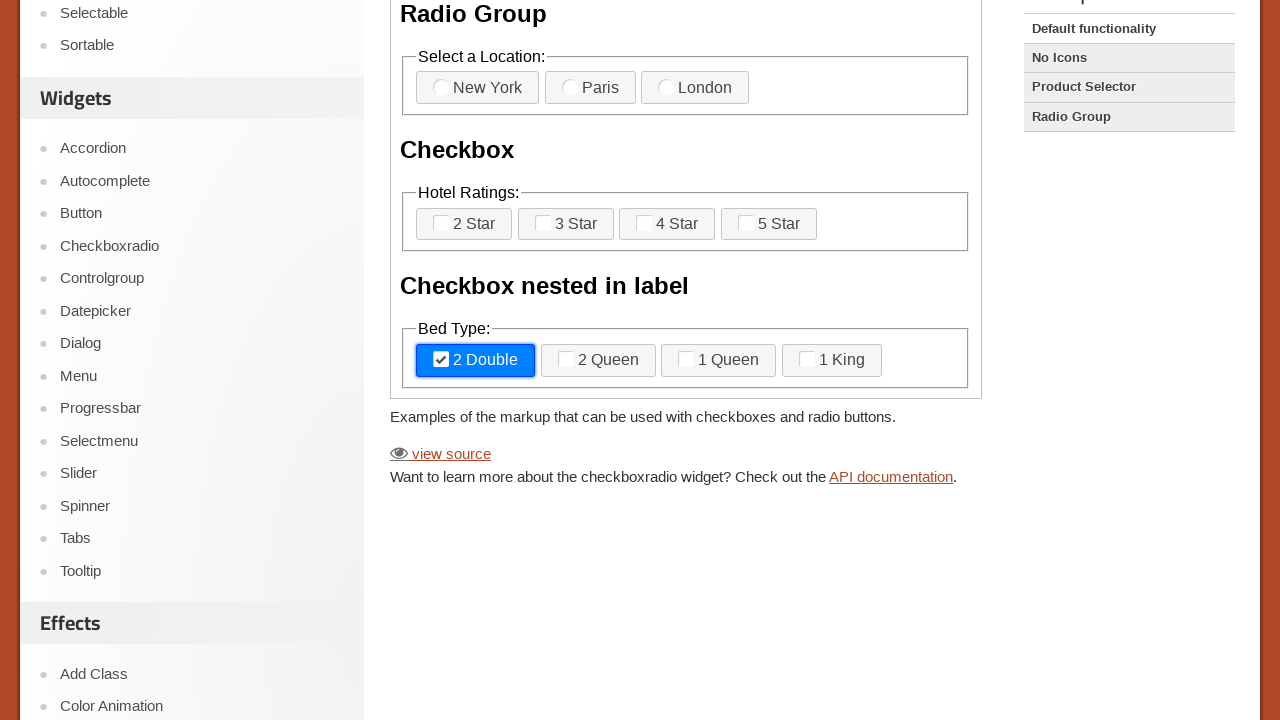

Clicked bed type checkbox 2 of 4 at (598, 361) on iframe.demo-frame >> internal:control=enter-frame >> xpath=//legend[normalize-sp
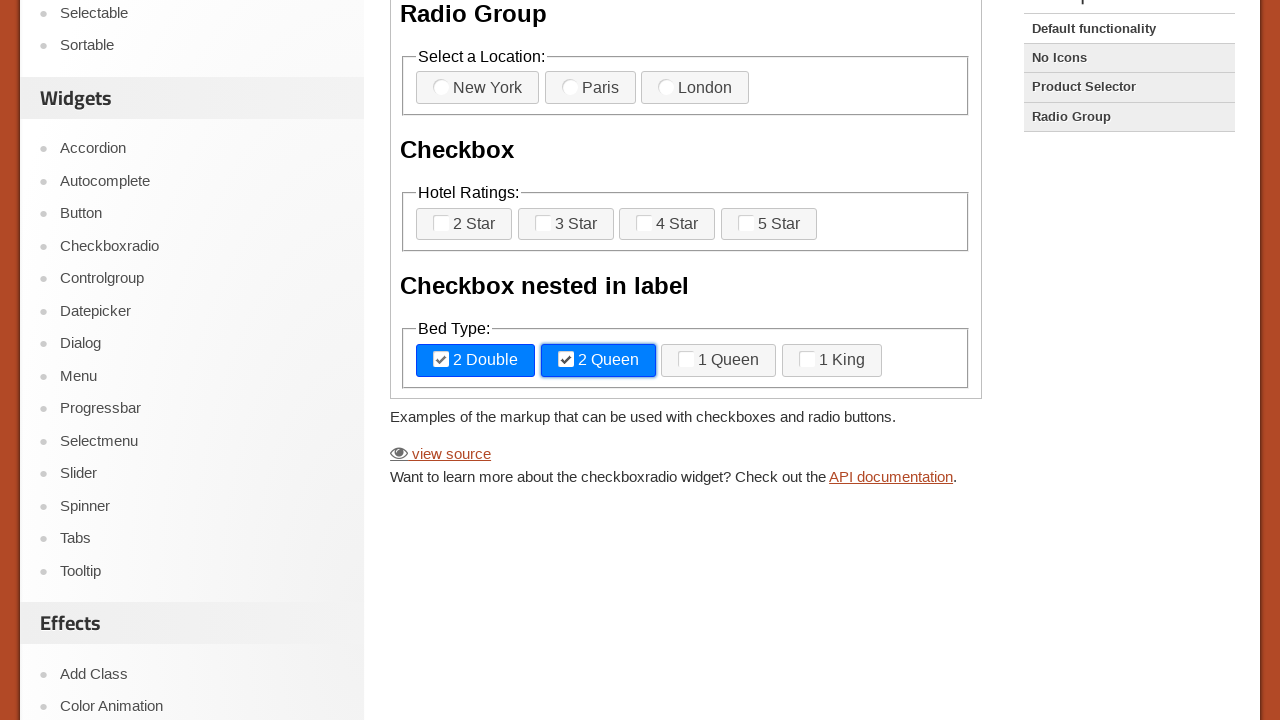

Clicked bed type checkbox 3 of 4 at (719, 361) on iframe.demo-frame >> internal:control=enter-frame >> xpath=//legend[normalize-sp
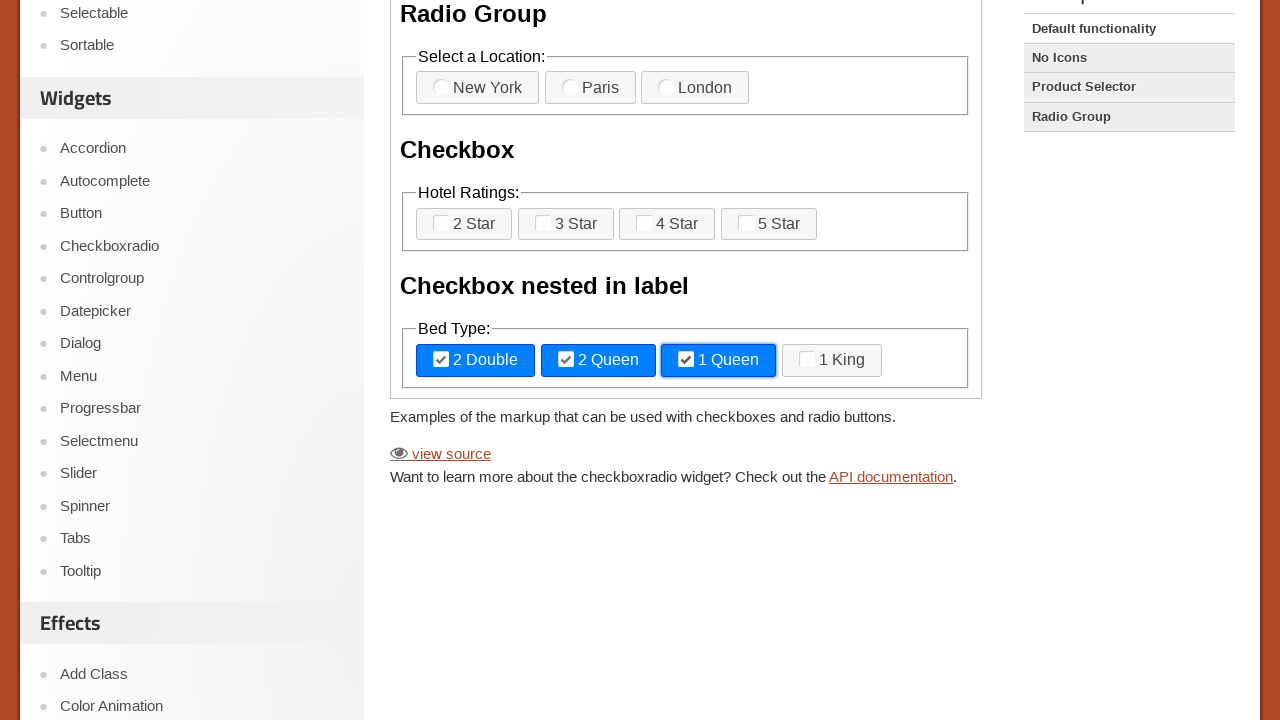

Clicked bed type checkbox 4 of 4 at (832, 361) on iframe.demo-frame >> internal:control=enter-frame >> xpath=//legend[normalize-sp
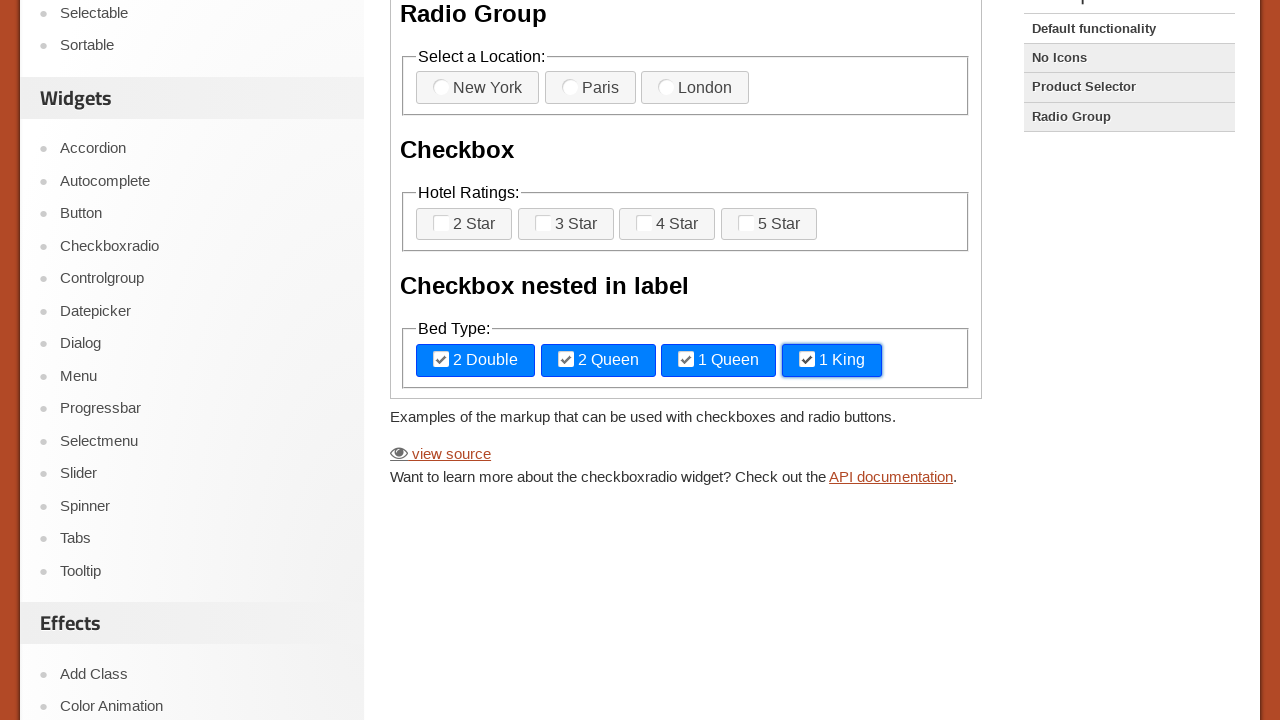

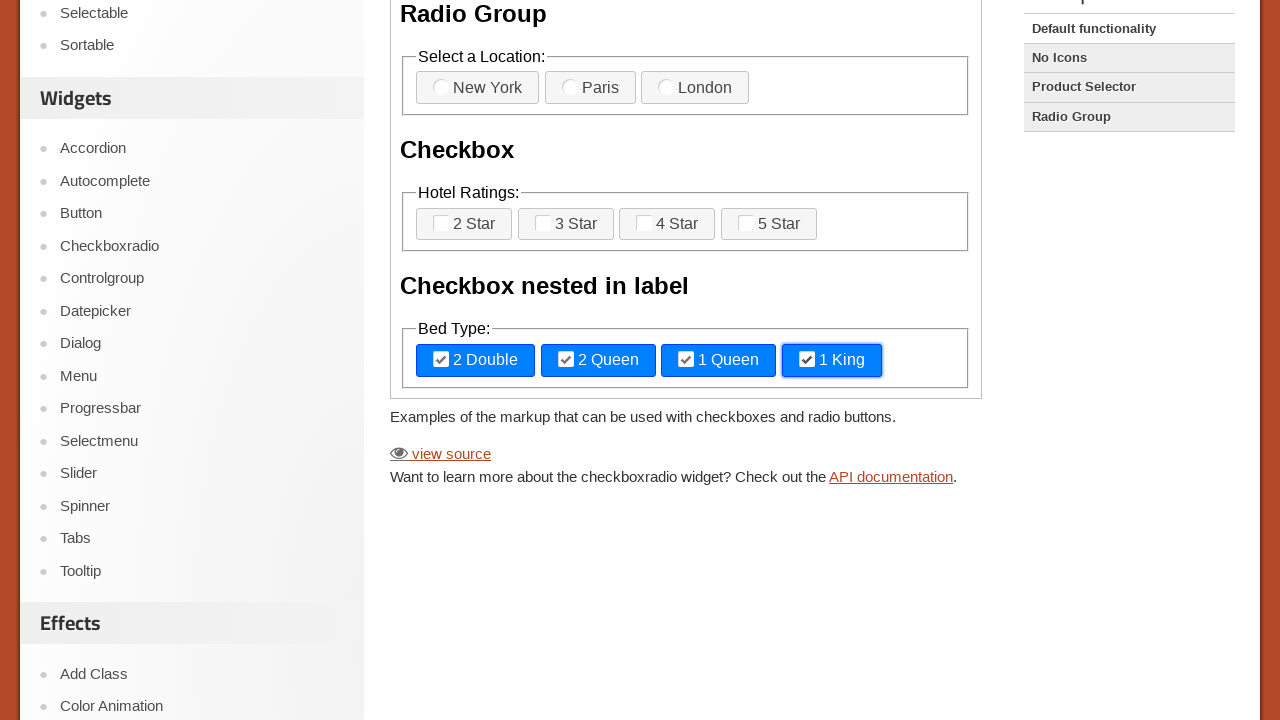